Tests dropdown functionality on a practice automation site by selecting options from a dropdown menu using both visible text and value attributes.

Starting URL: https://rahulshettyacademy.com/AutomationPractice/

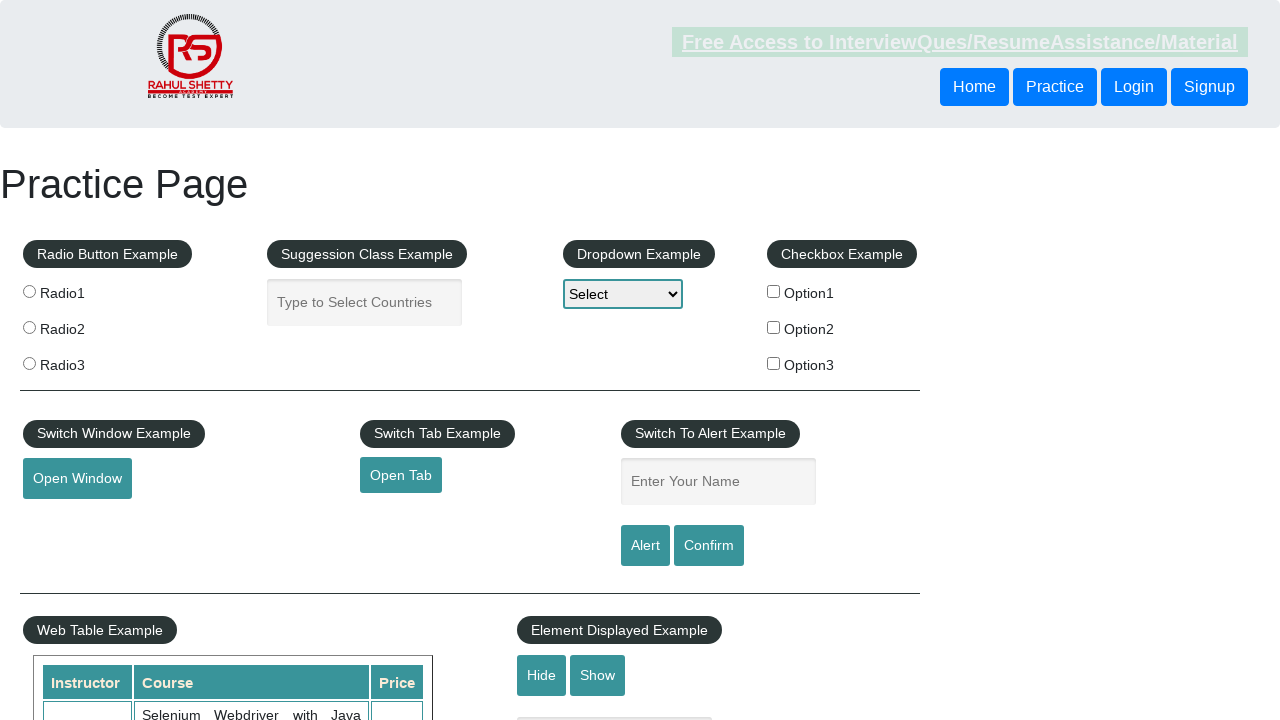

Waited for dropdown element to be visible
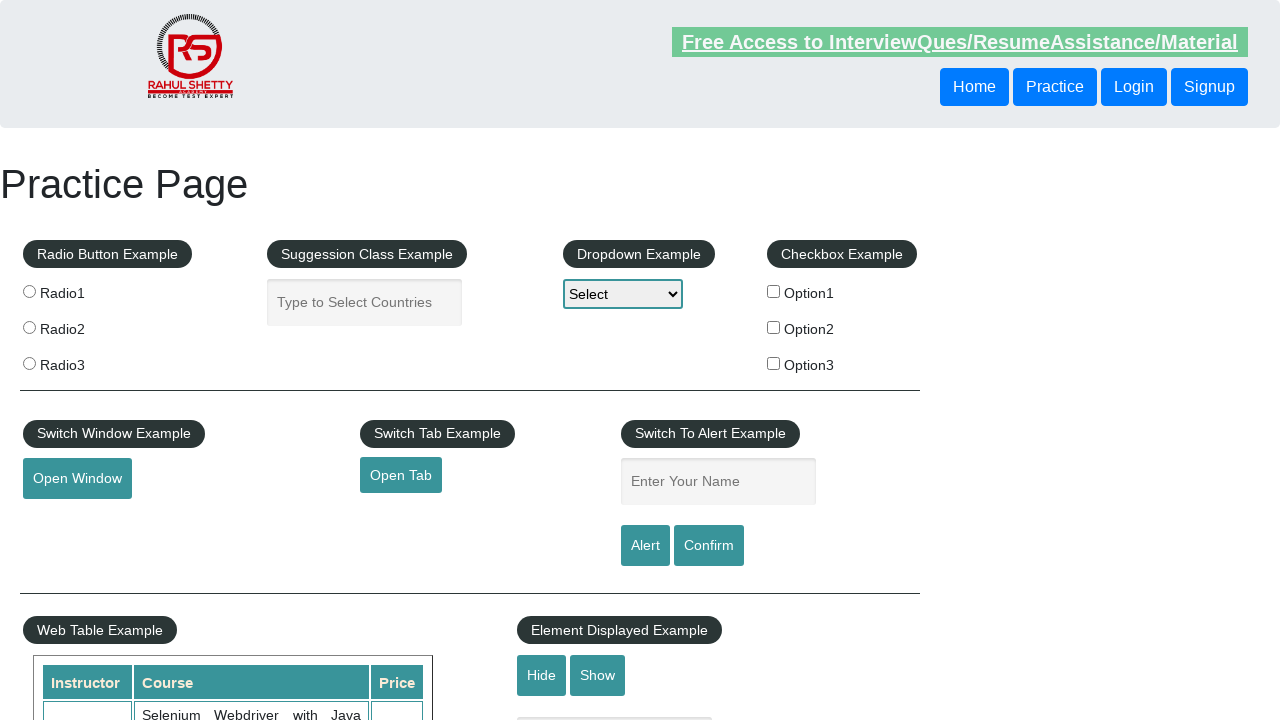

Selected 'Option2' from dropdown by visible text on #dropdown-class-example
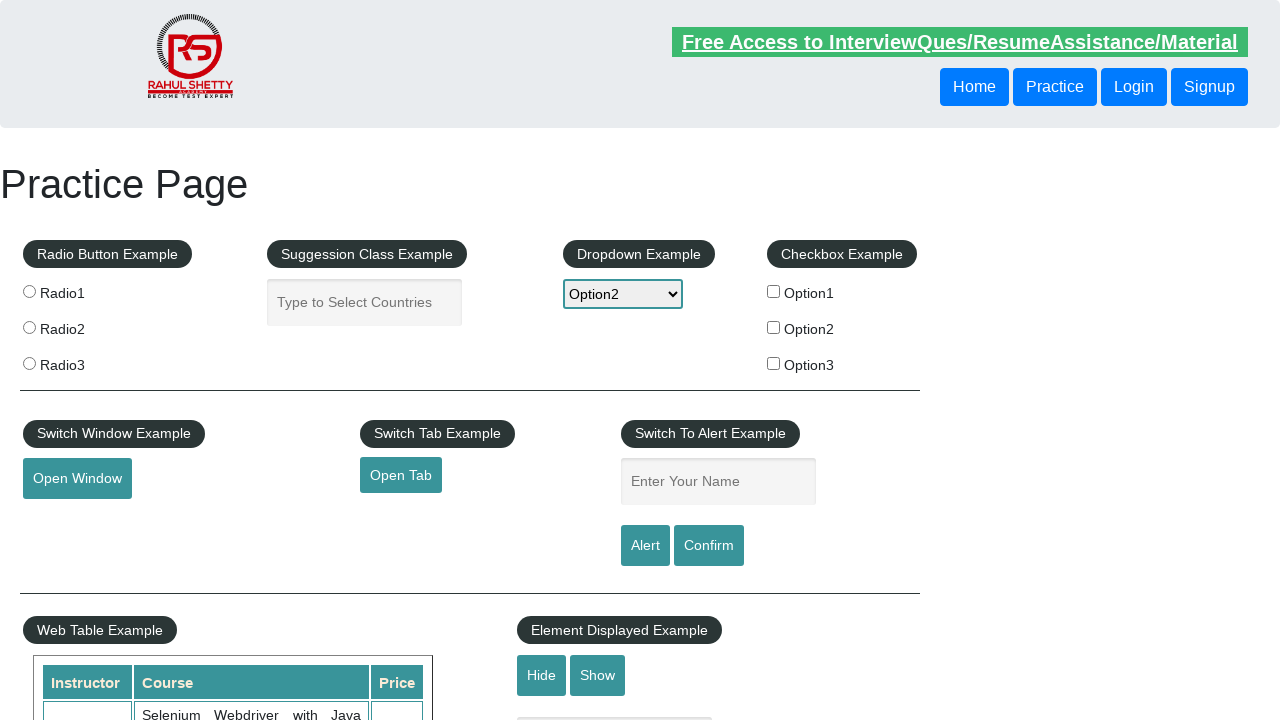

Selected 'option3' from dropdown by value attribute on #dropdown-class-example
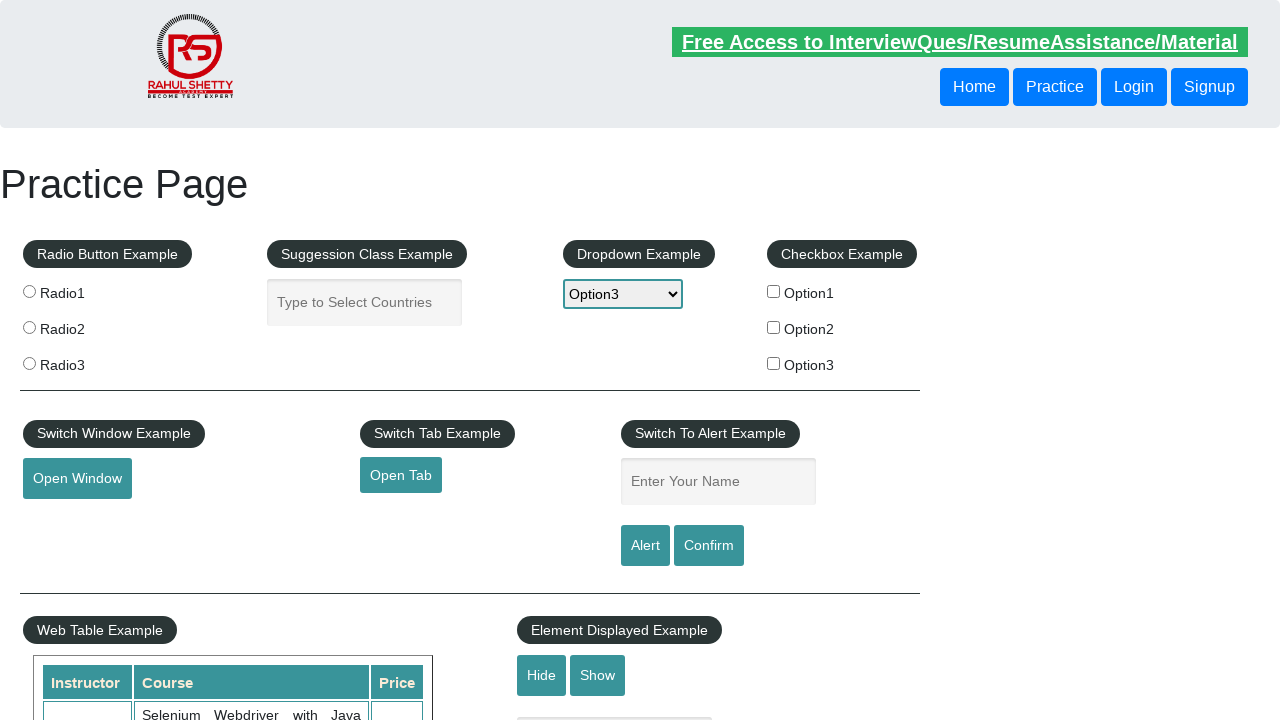

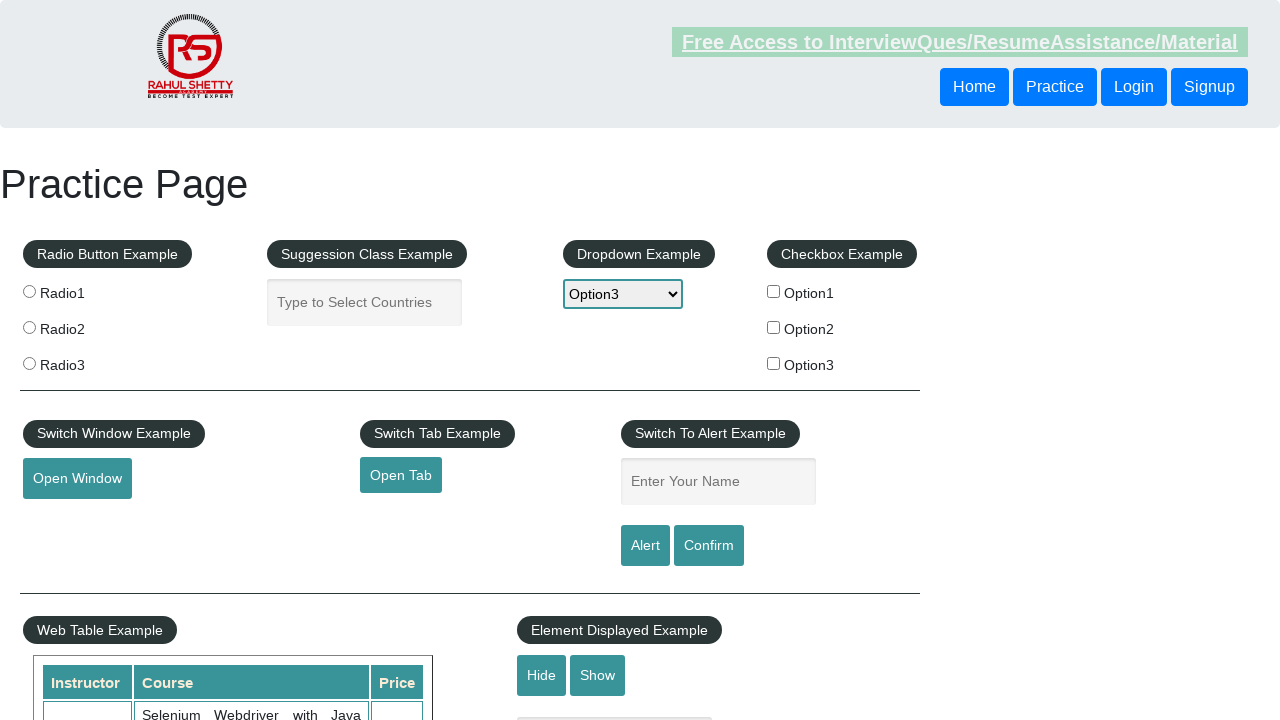